Tests nested iframe navigation by clicking on the Nested Frames link, switching to nested frames (frame-top then frame-middle), and verifying the MIDDLE text is displayed.

Starting URL: https://the-internet.herokuapp.com/

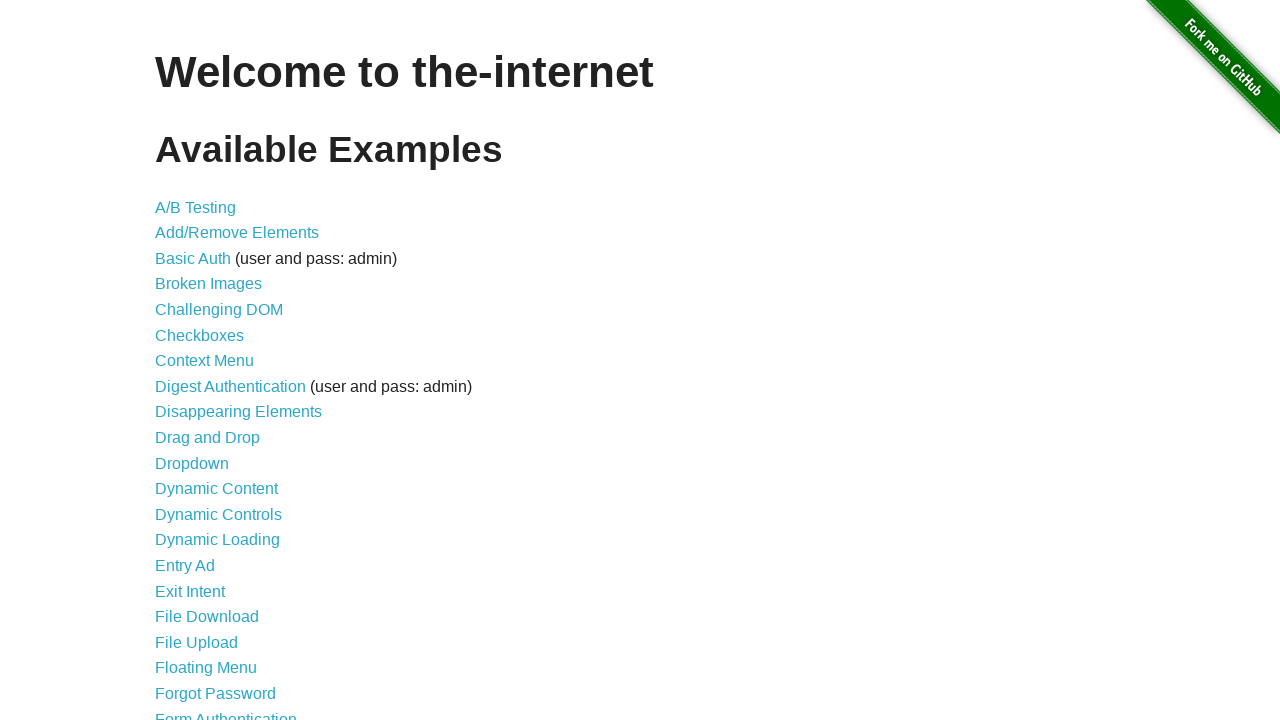

Clicked on the Nested Frames link at (210, 395) on xpath=//a[text()='Nested Frames']
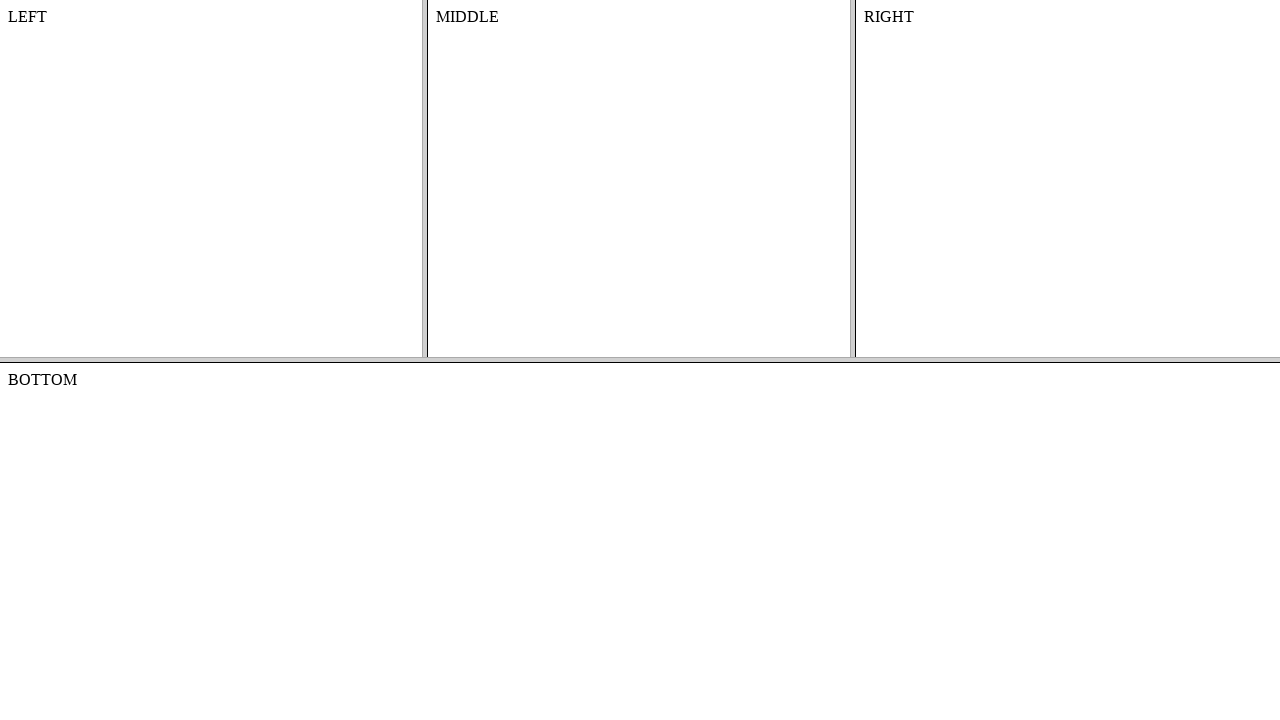

Waited for page to load (domcontentloaded)
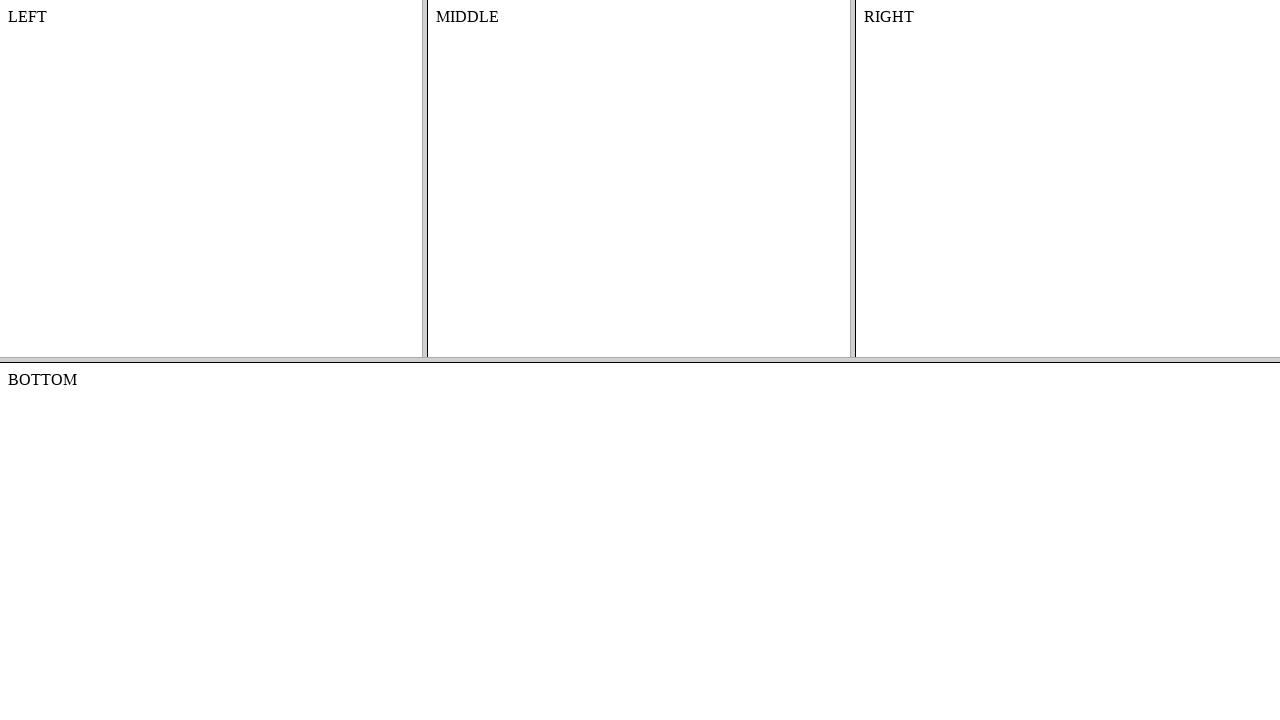

Located the top frame (frame-top)
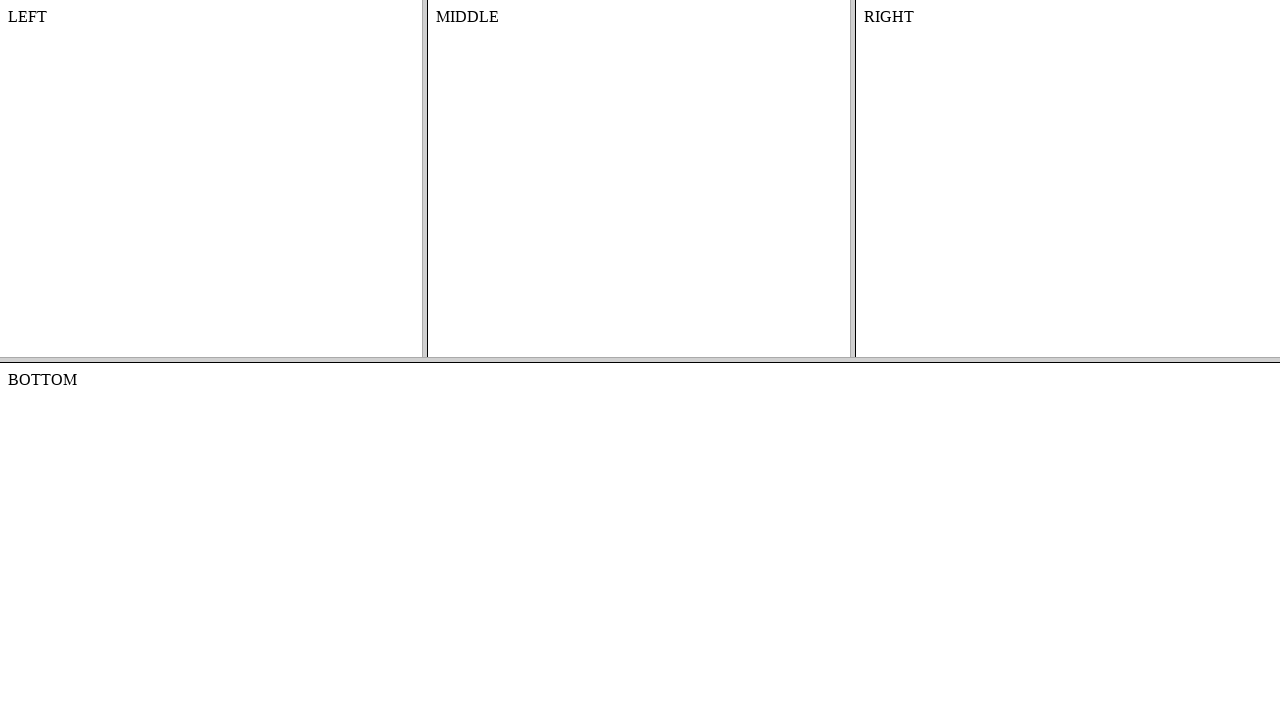

Located the middle frame within the top frame (frame-middle)
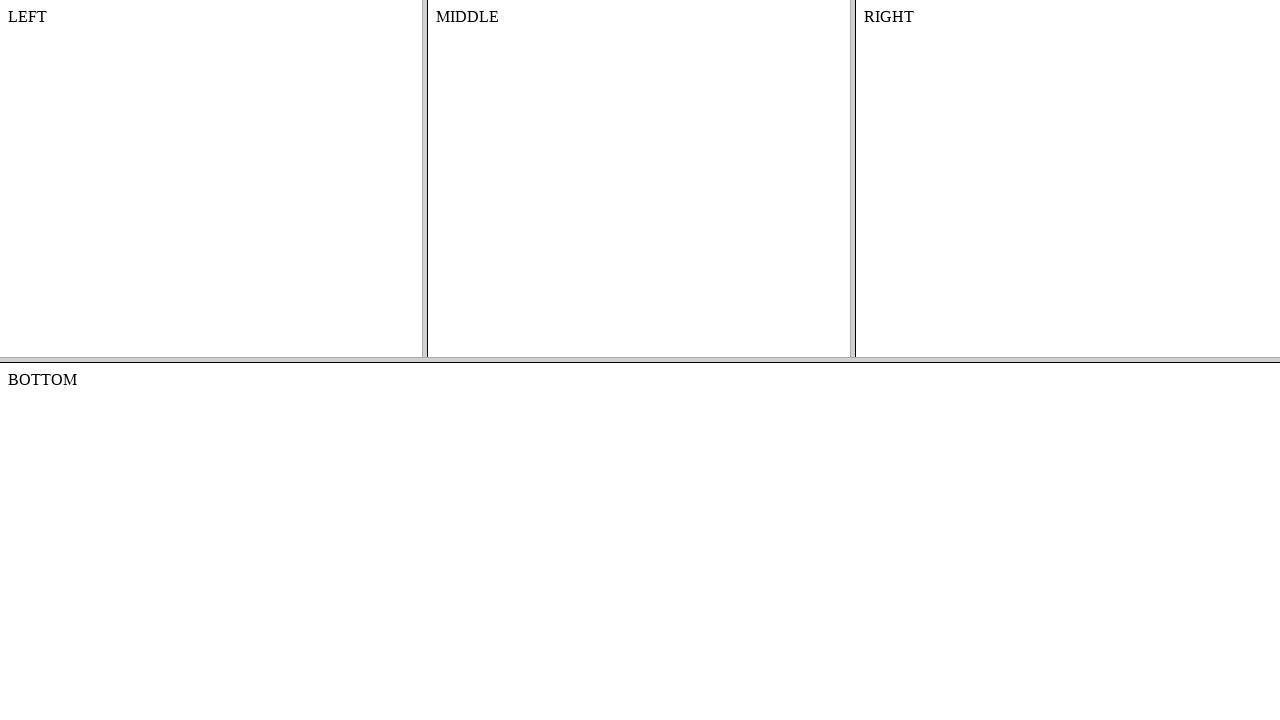

Verified that MIDDLE text is displayed in the middle frame
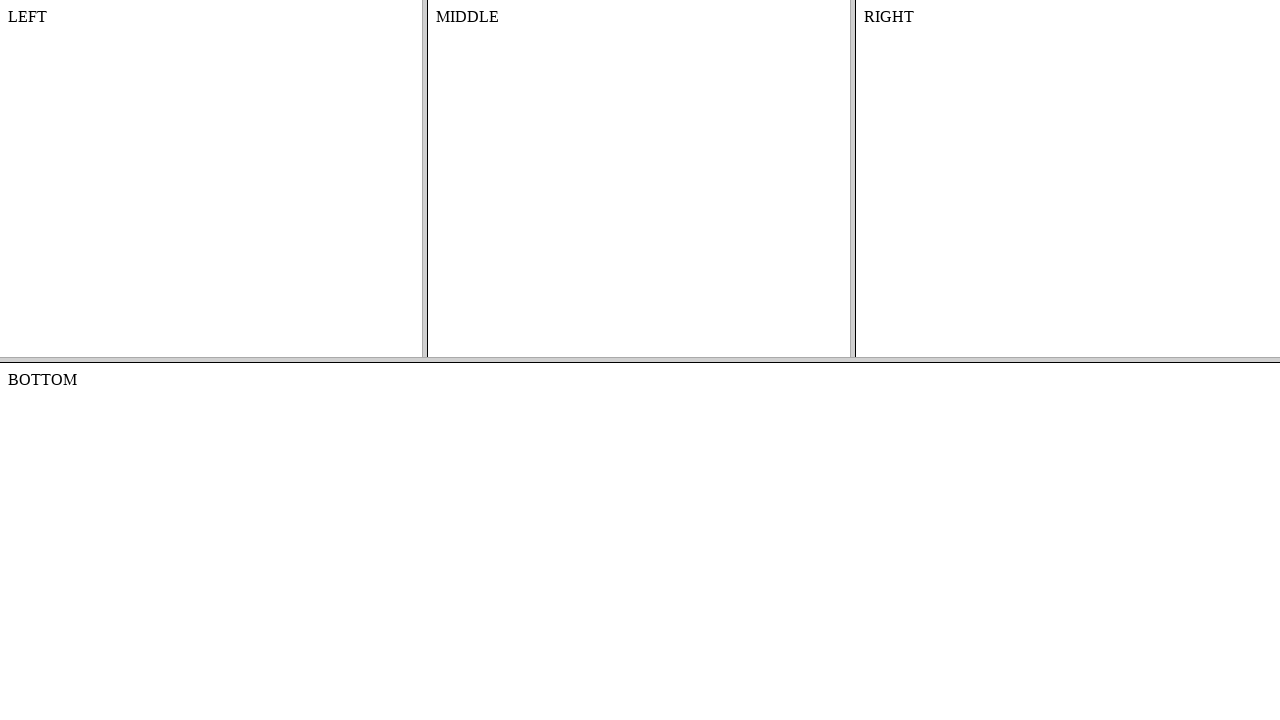

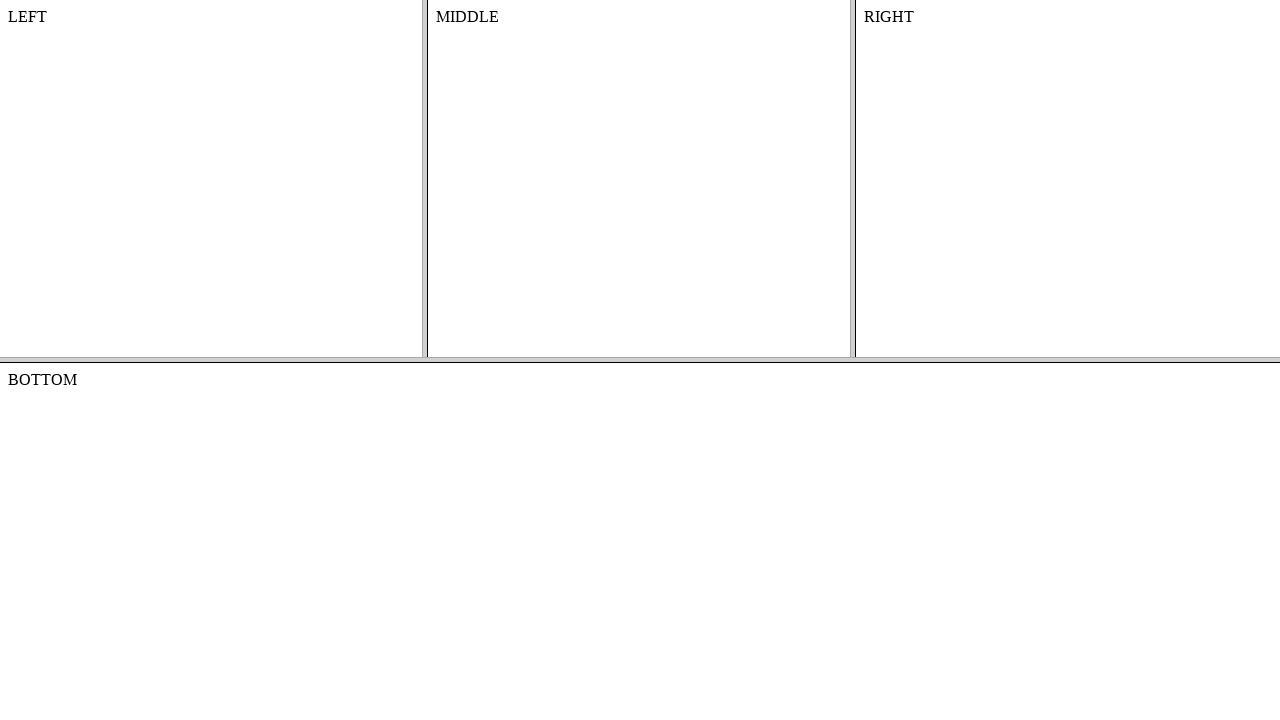